Tests input field functionality by entering text and submitting the form on a QA practice website

Starting URL: https://www.qa-practice.com/elements/input/simple

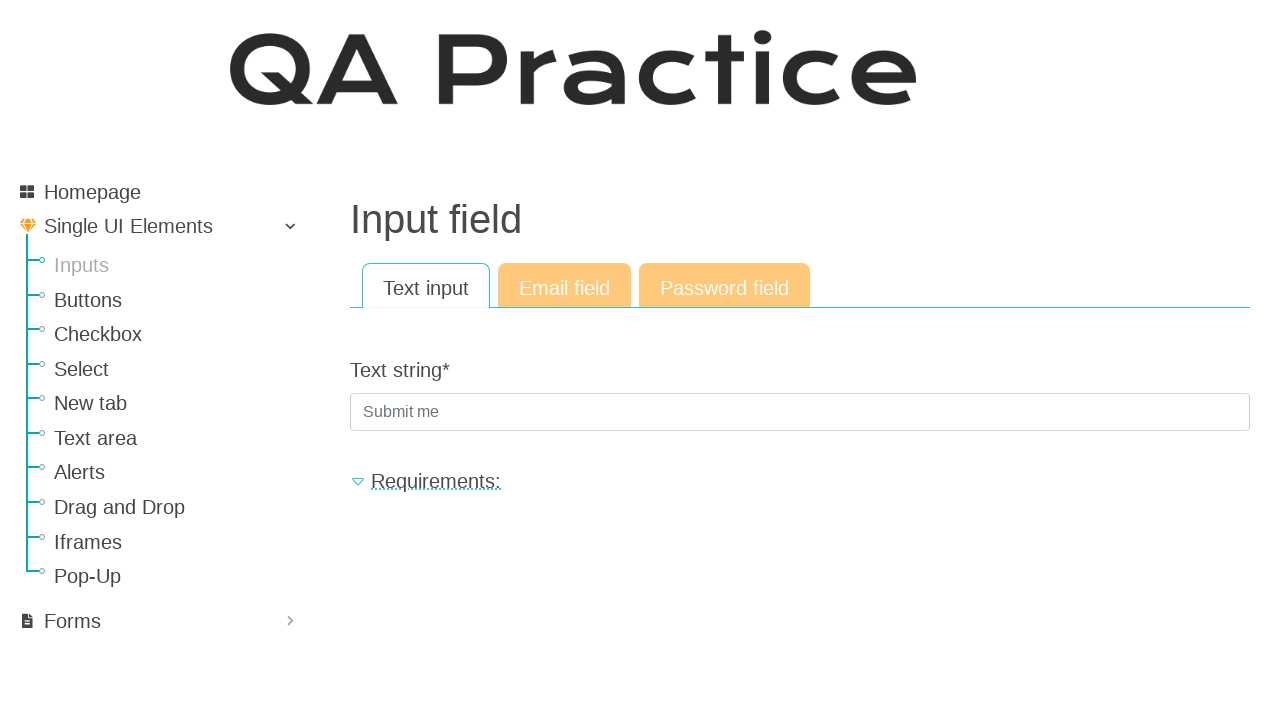

Filled input field with 'HW example' on #id_text_string
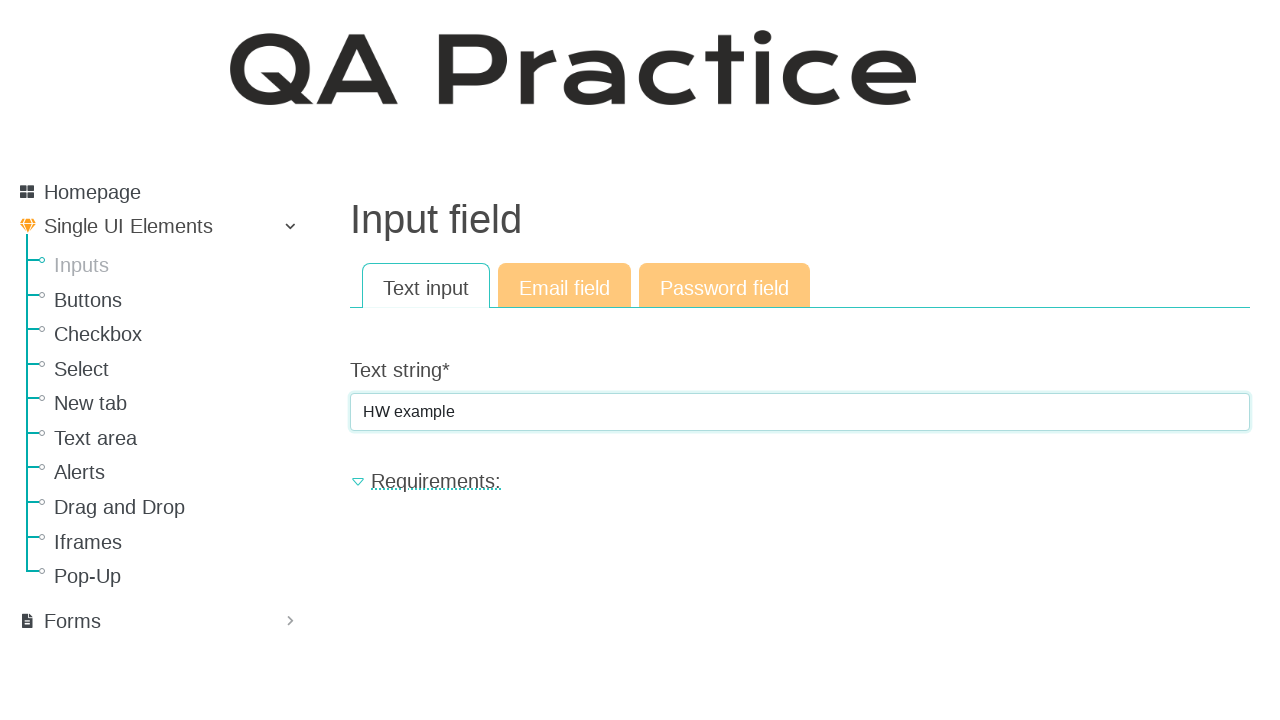

Submitted form by pressing Enter on input field on #id_text_string
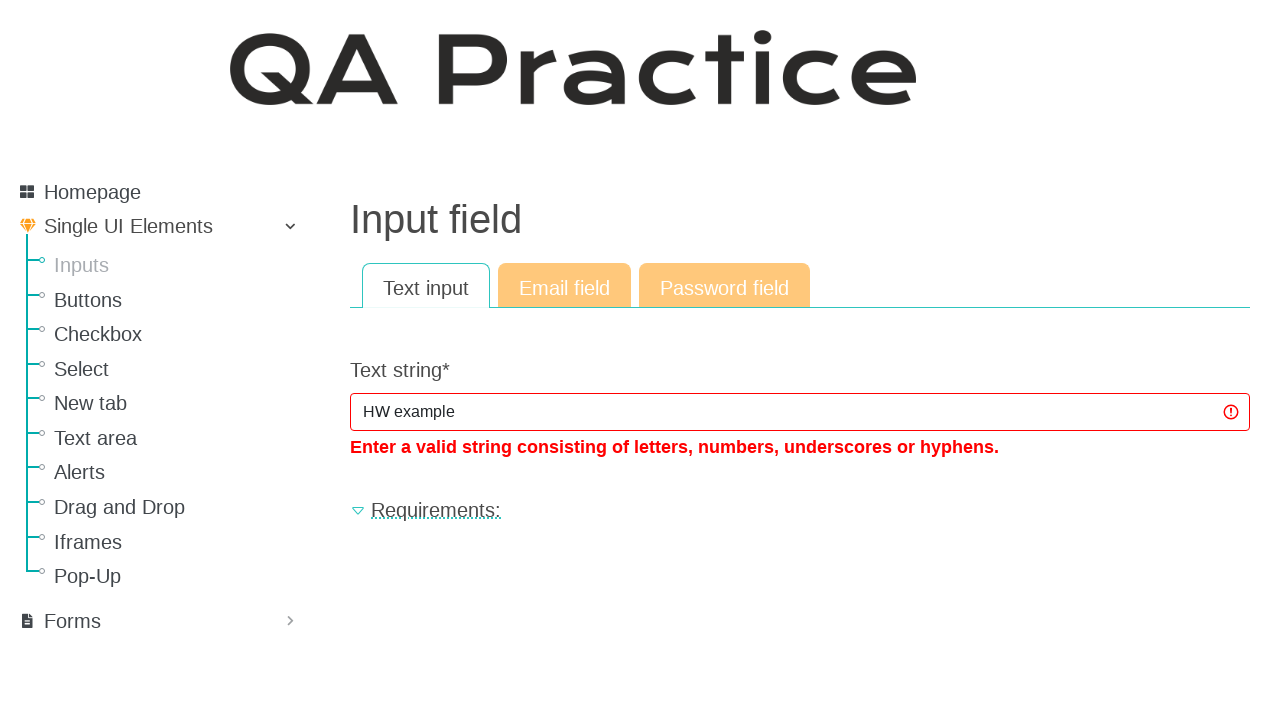

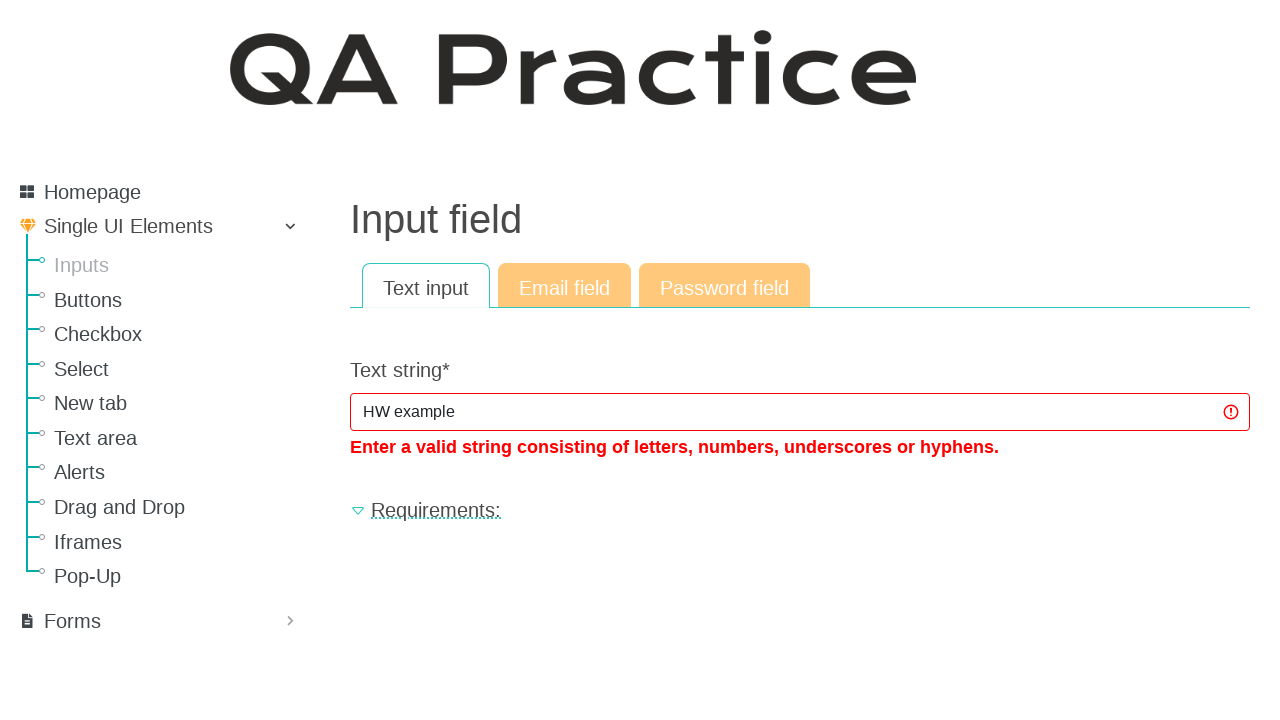